Tests filling out a practice form with personal information including first name, last name, email, gender selection, phone number, and address fields.

Starting URL: https://demoqa.com/automation-practice-form

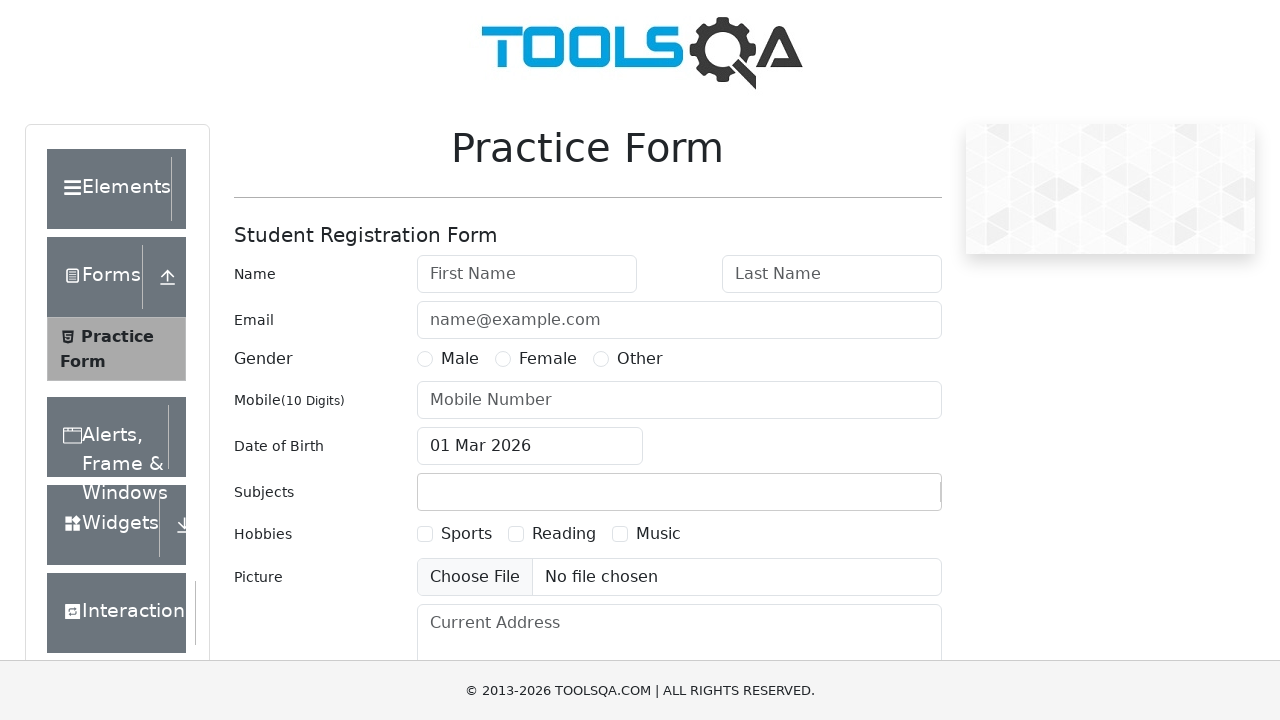

Filled first name field with 'Natalia' on #firstName
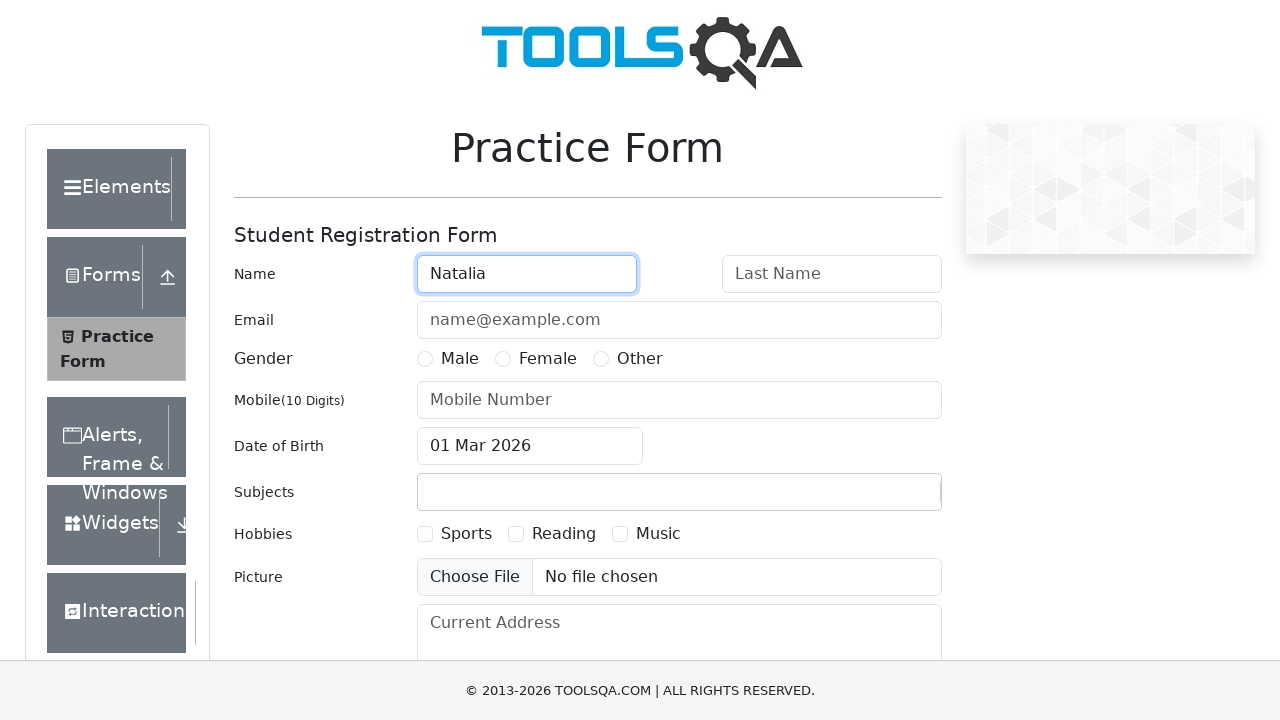

Filled last name field with 'Kiseleva' on #lastName
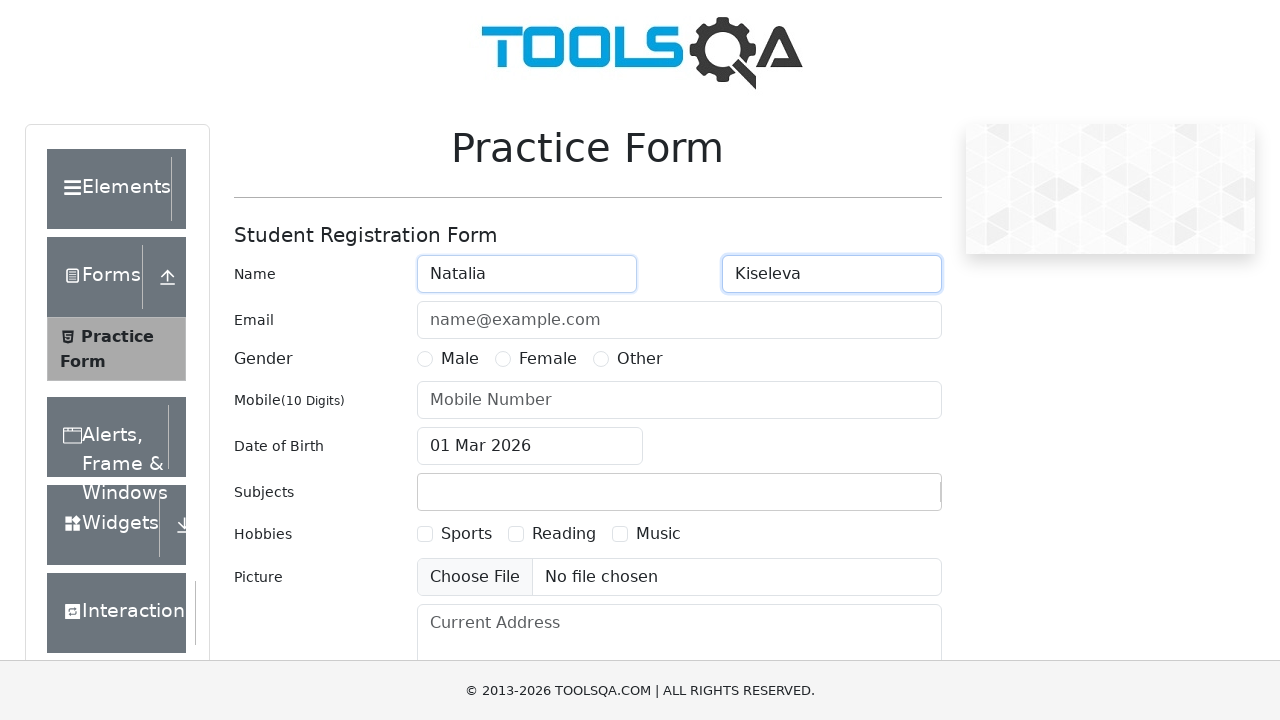

Filled email field with 'kiselevanat@mail.ru' on #userEmail
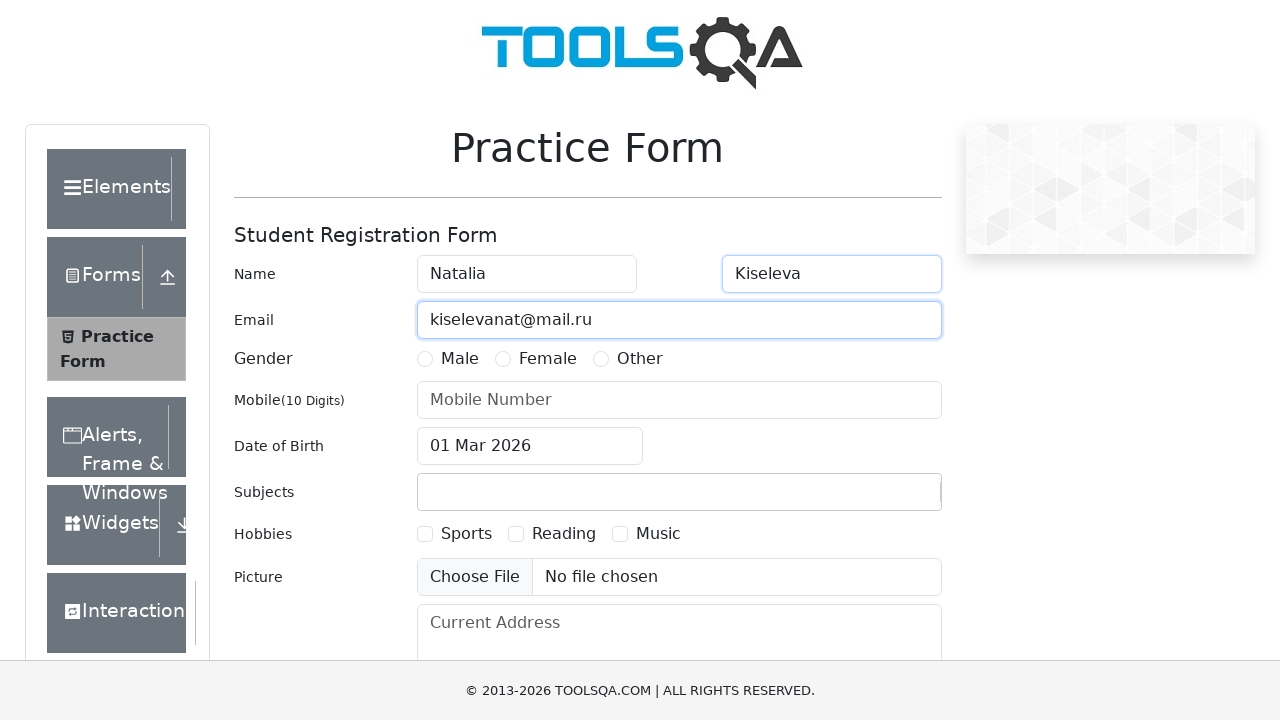

Selected Female gender option at (548, 359) on #genterWrapper >> internal:text="Female"i
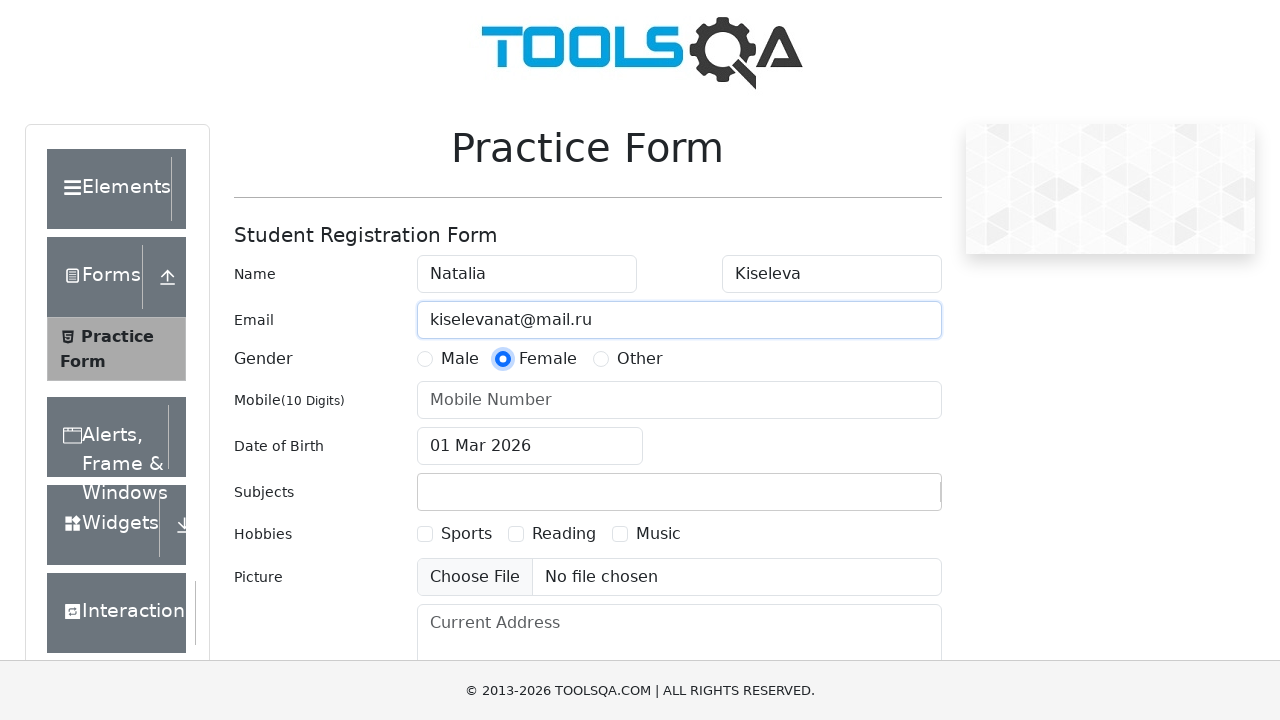

Filled phone number field with '7894561230' on #userNumber
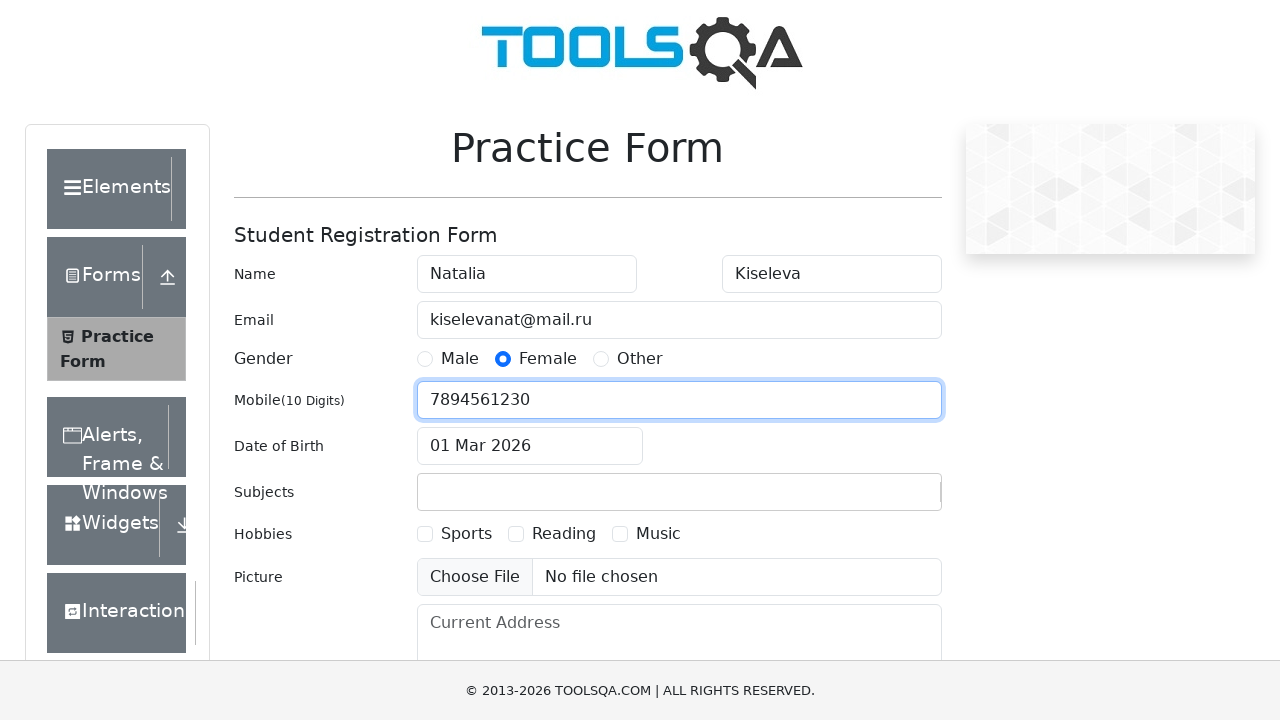

Filled current address field with 'Some address 1' on #currentAddress
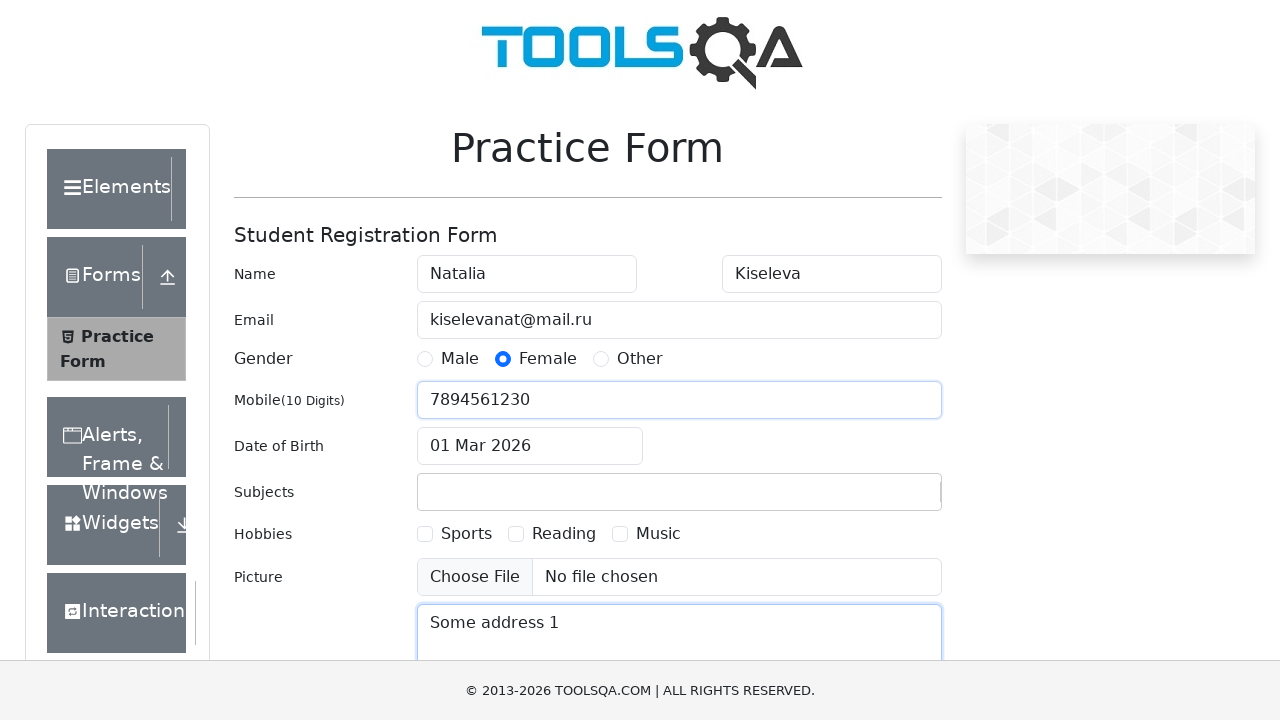

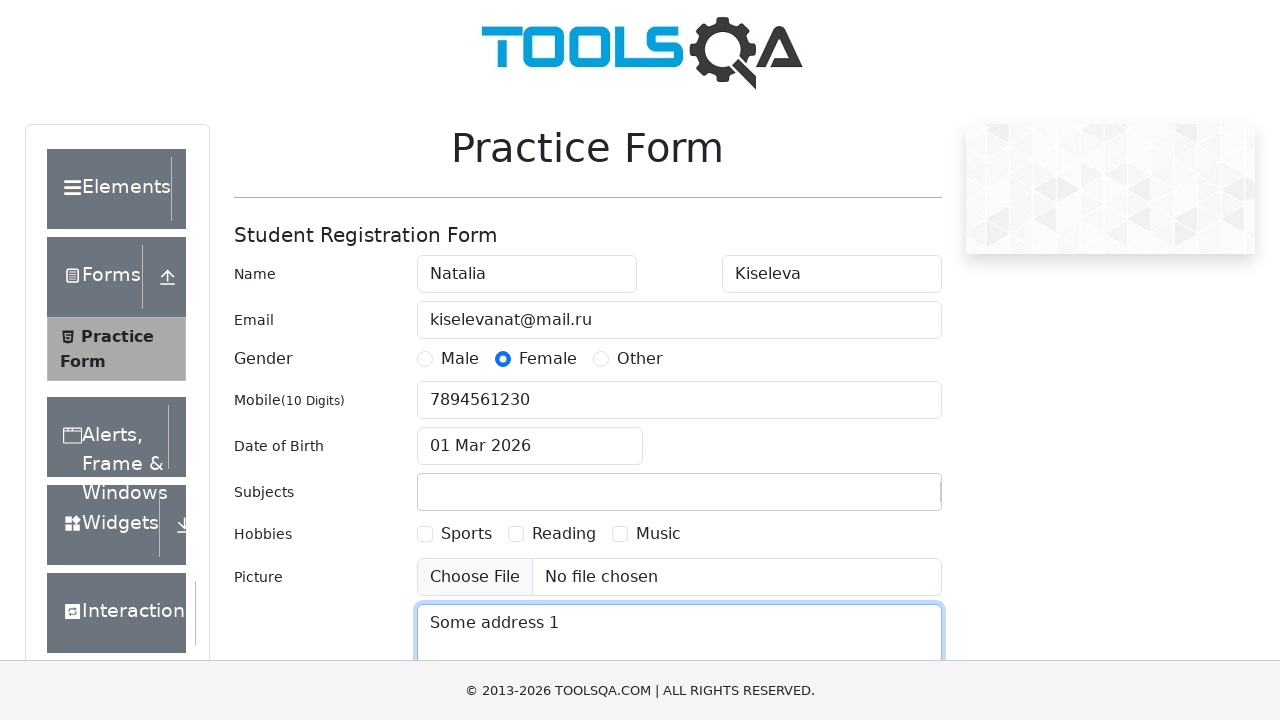